Tests handling of a simple alert by clicking a button and accepting the alert

Starting URL: https://demoqa.com/alerts

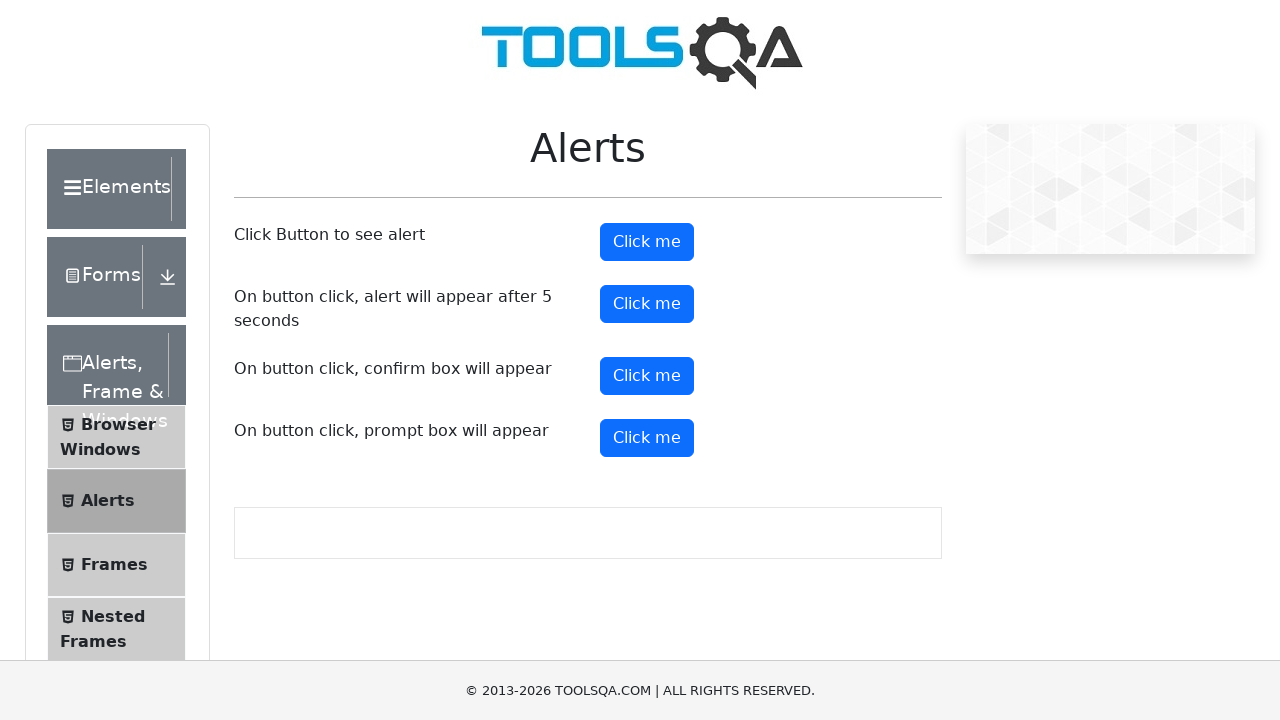

Navigated to alerts test page
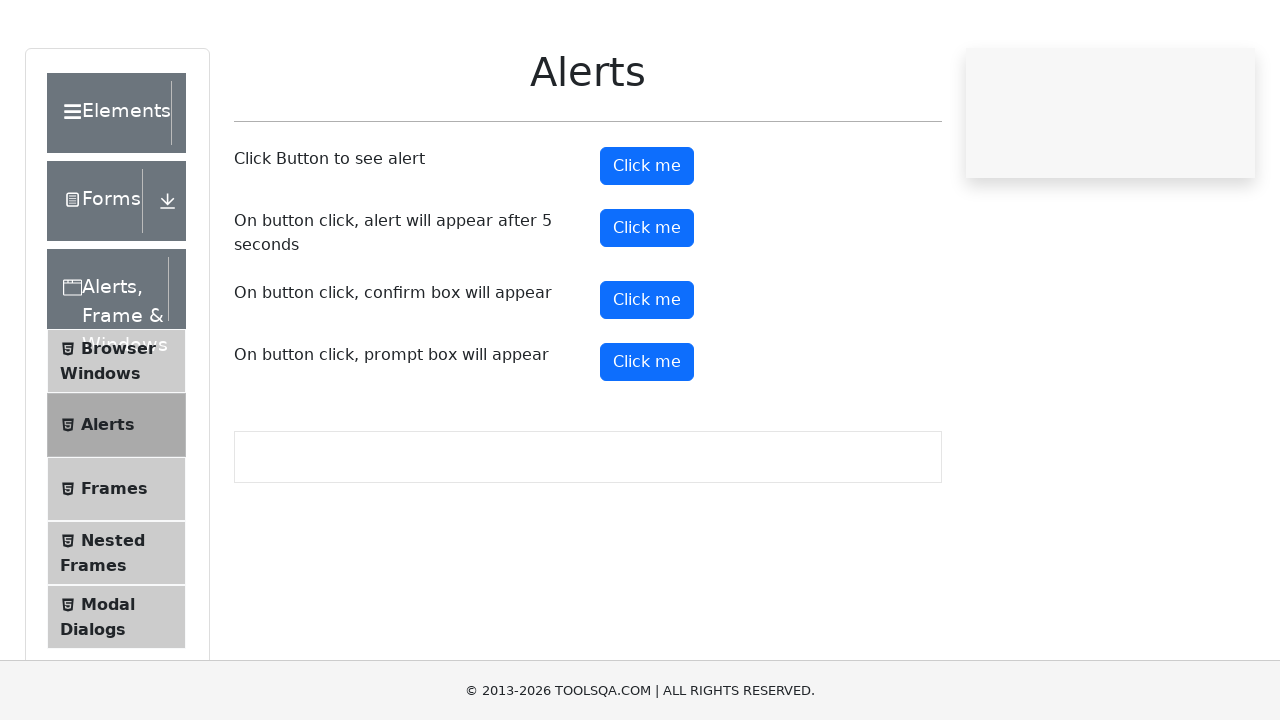

Clicked the alert button at (647, 242) on #alertButton
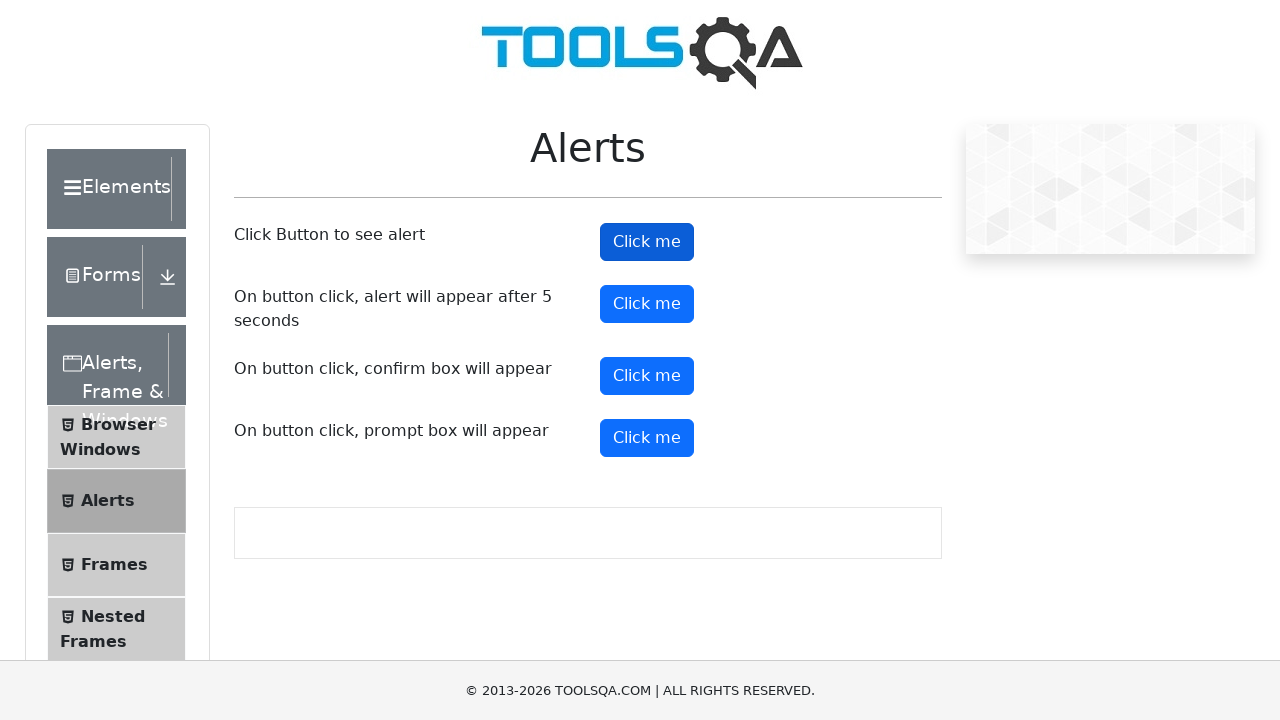

Set up dialog handler to accept alert
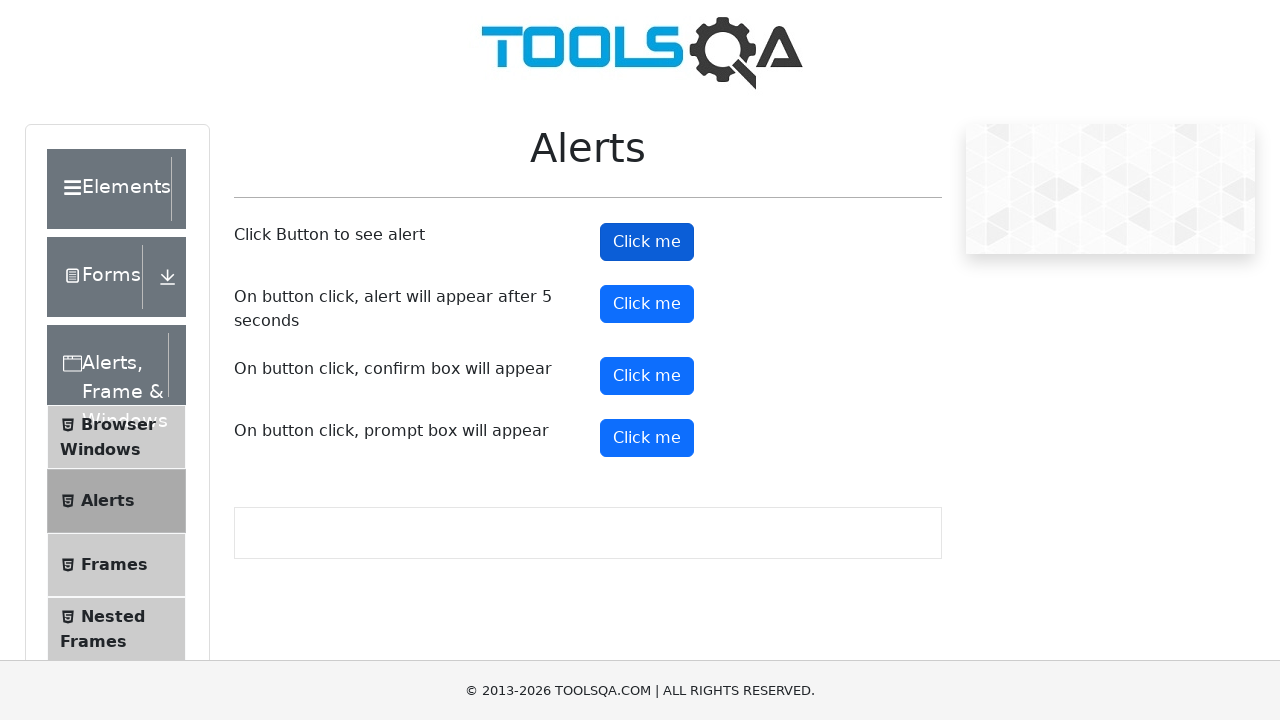

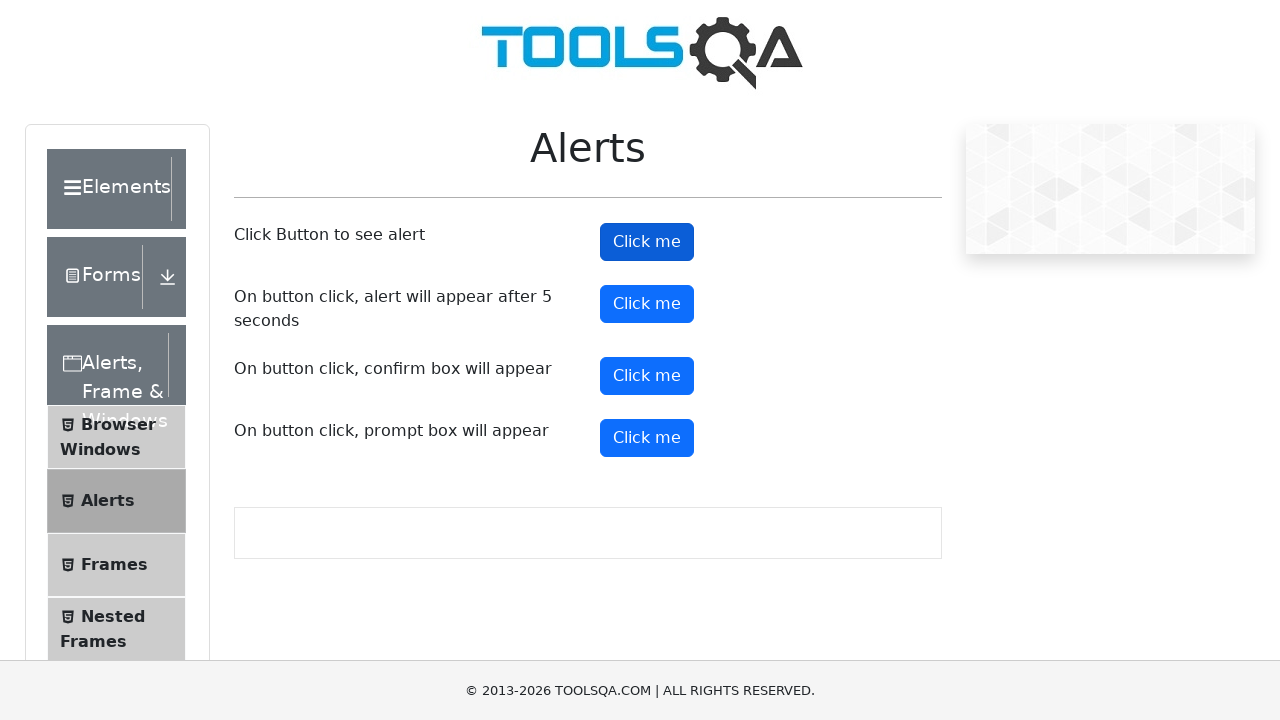